Tests the number entry form by inputting a number, submitting it, and verifying either an error message or alert appears.

Starting URL: https://kristinek.github.io/site/tasks/enter_a_number

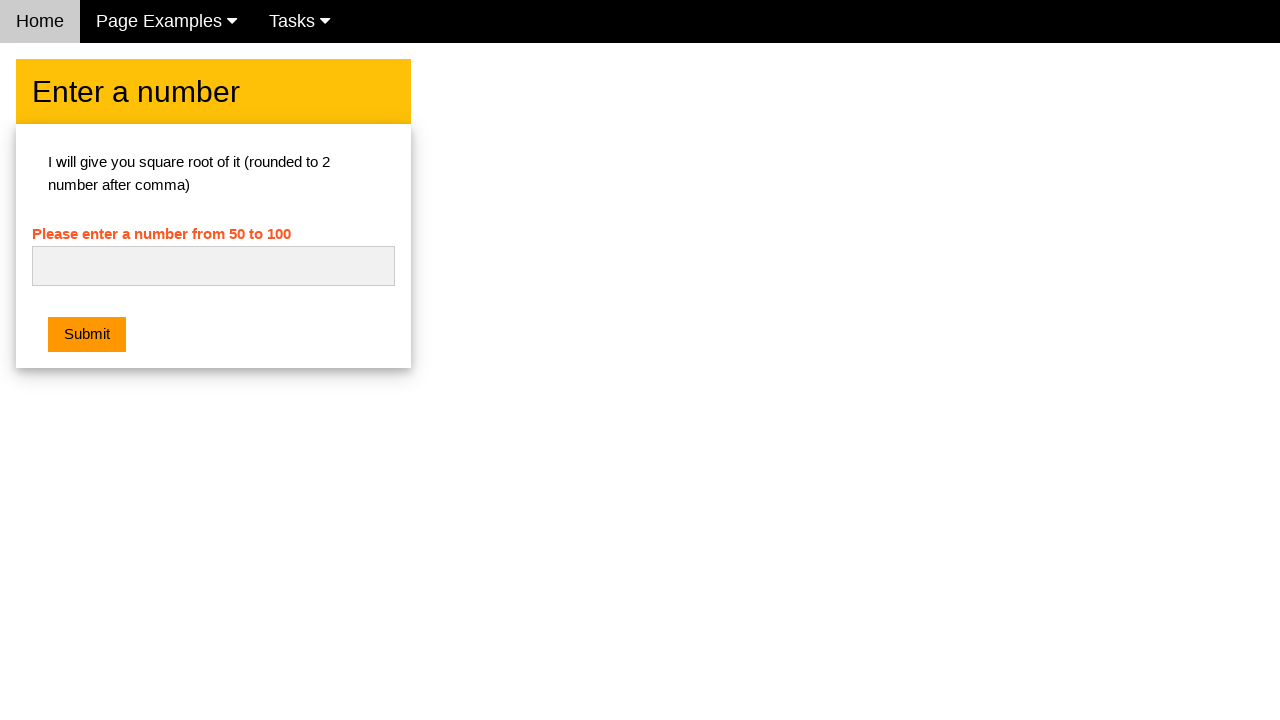

Filled number input field with '42' on #numb
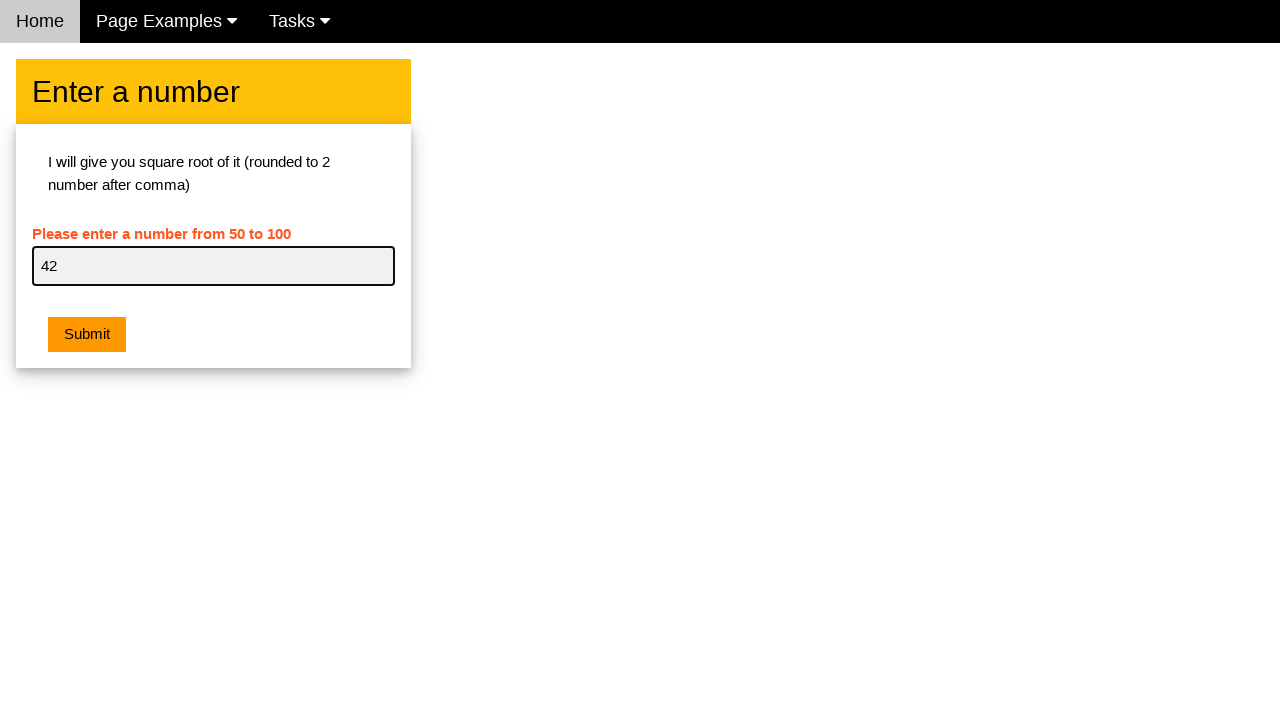

Clicked Submit button at (87, 335) on xpath=//button[text()='Submit']
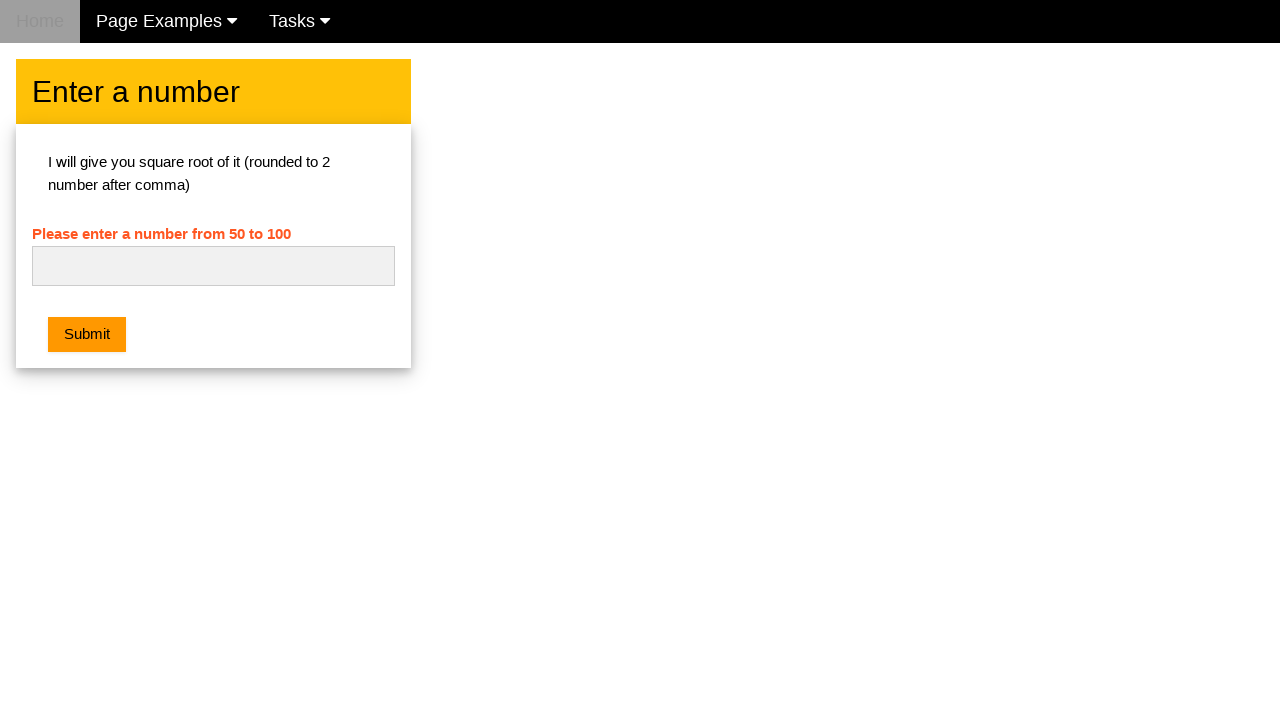

Waited 500ms for response
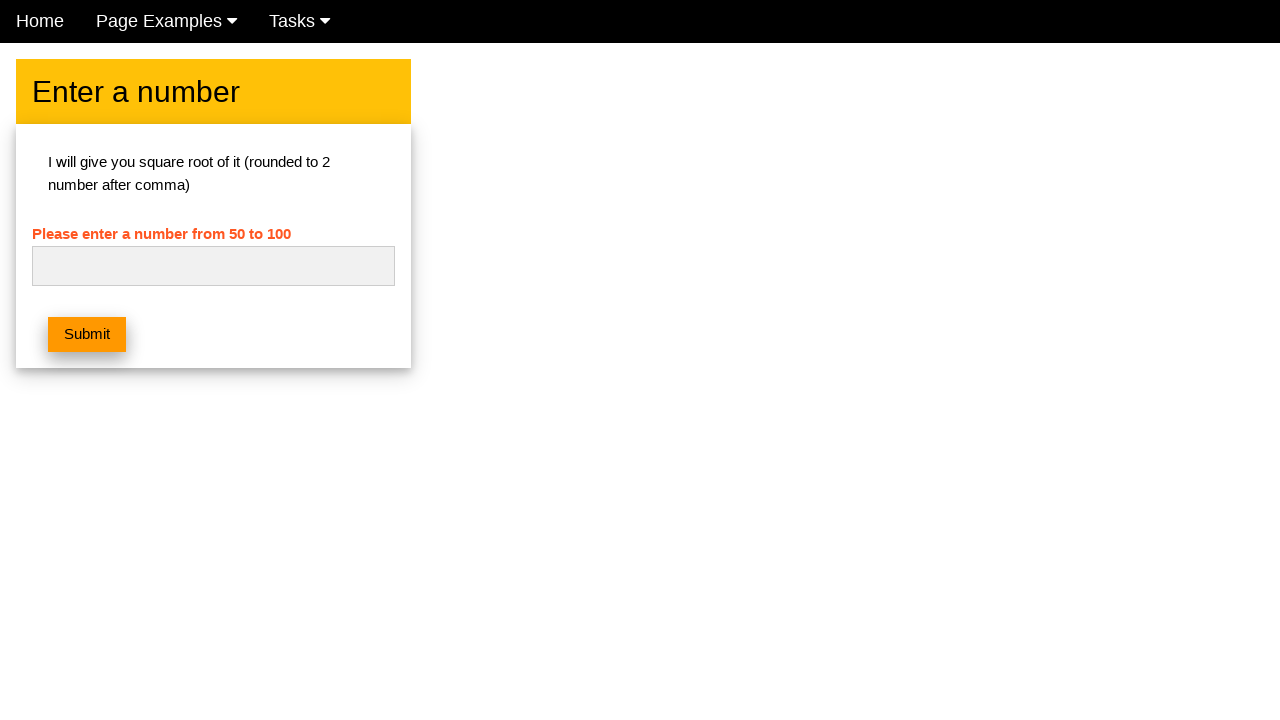

Located error message element
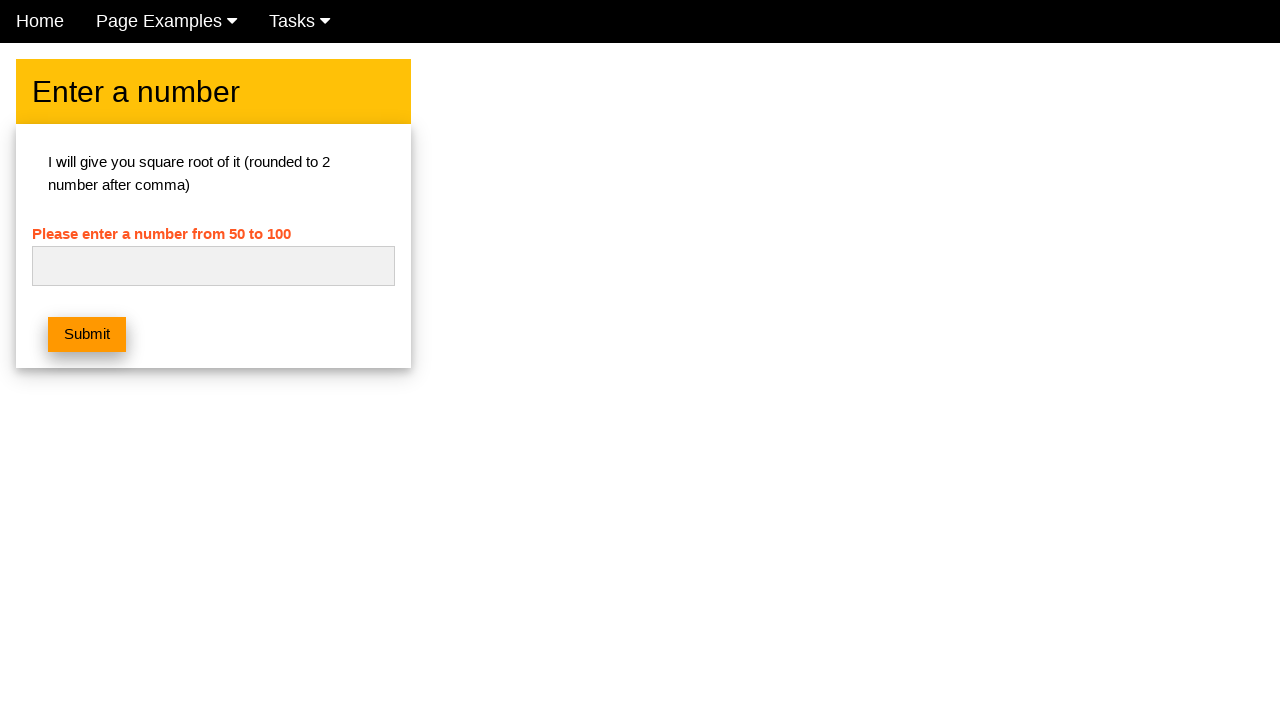

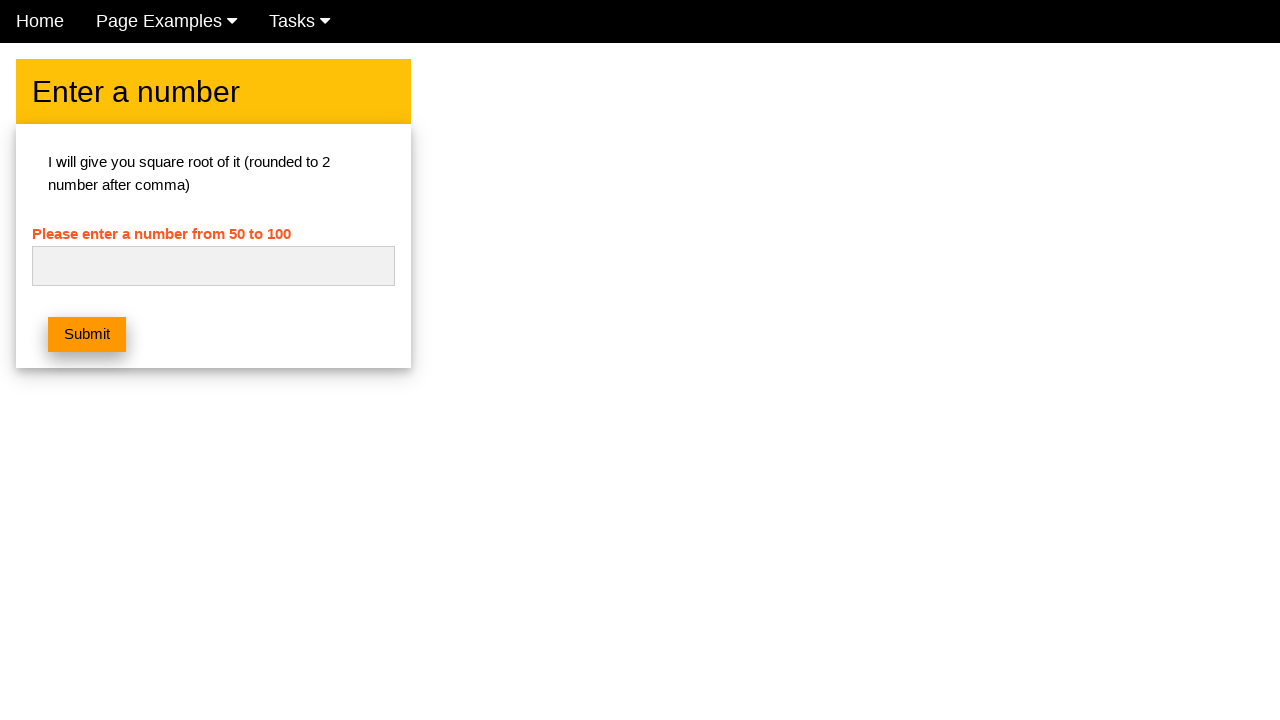